Tests a practice text box form by locating the username wrapper element and filling in a name value in the username input field

Starting URL: https://demoqa.com/text-box

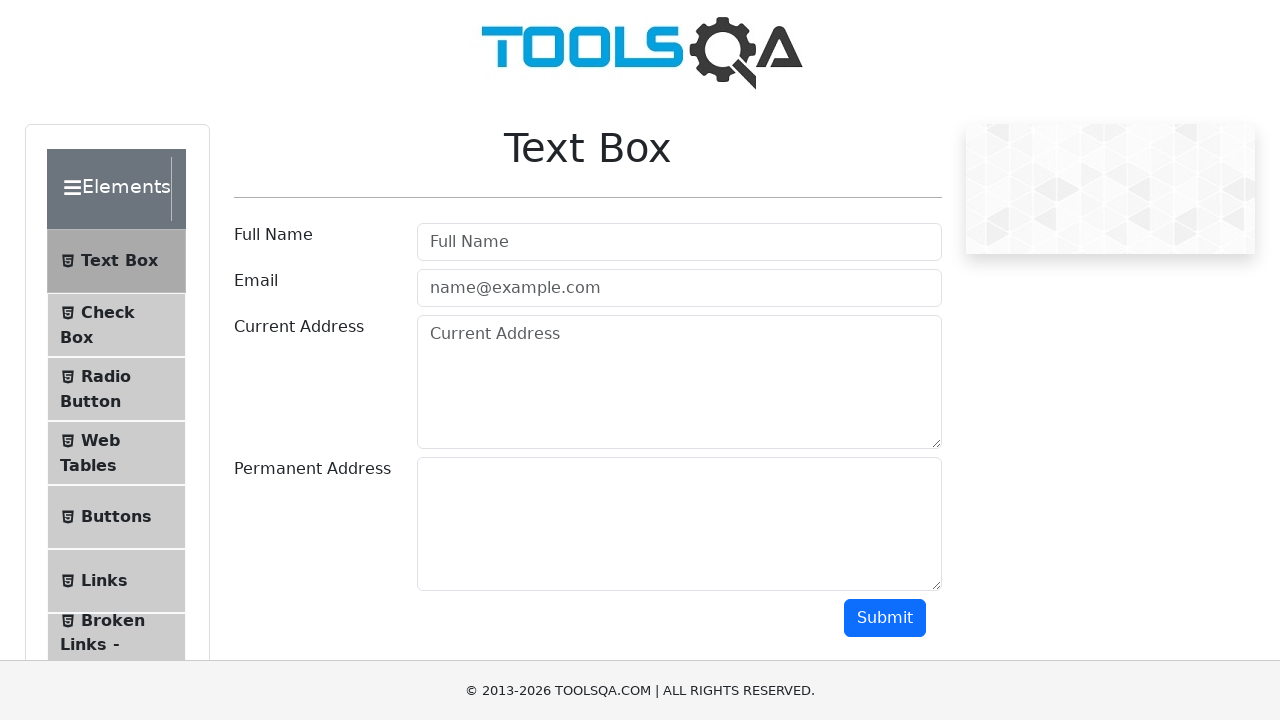

Filled username input field with 'Vasiliy' on input#userName
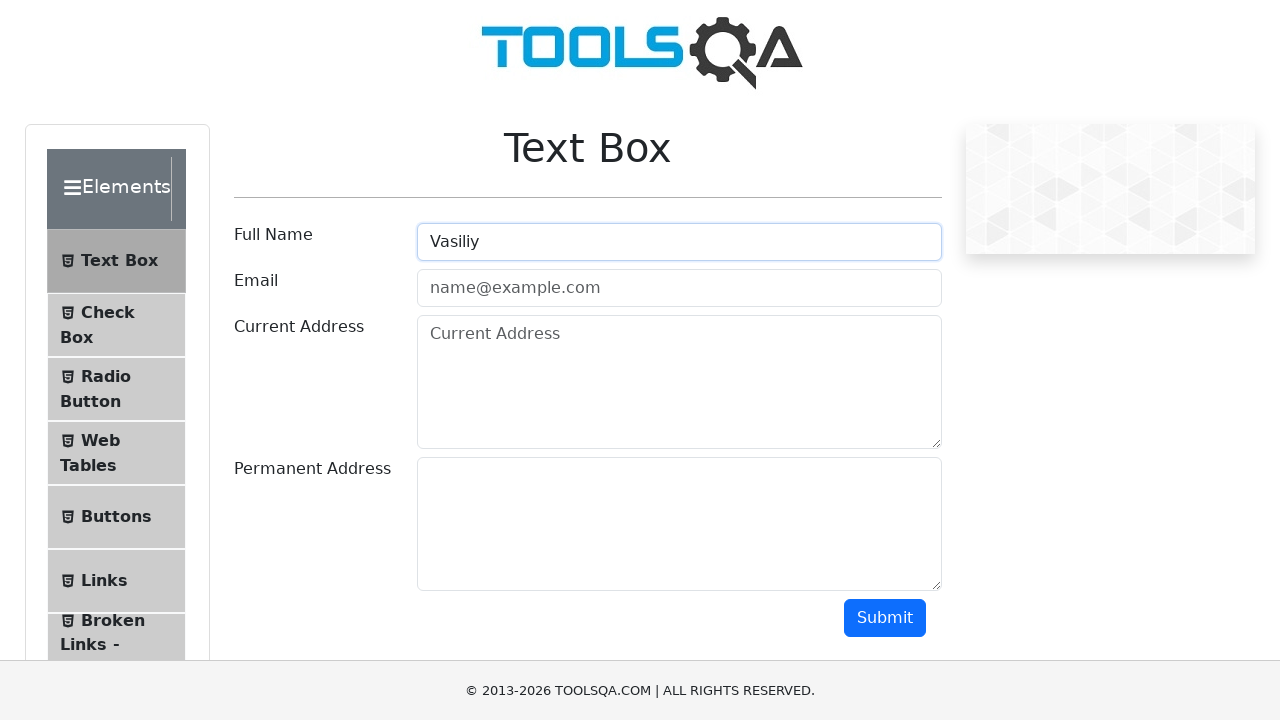

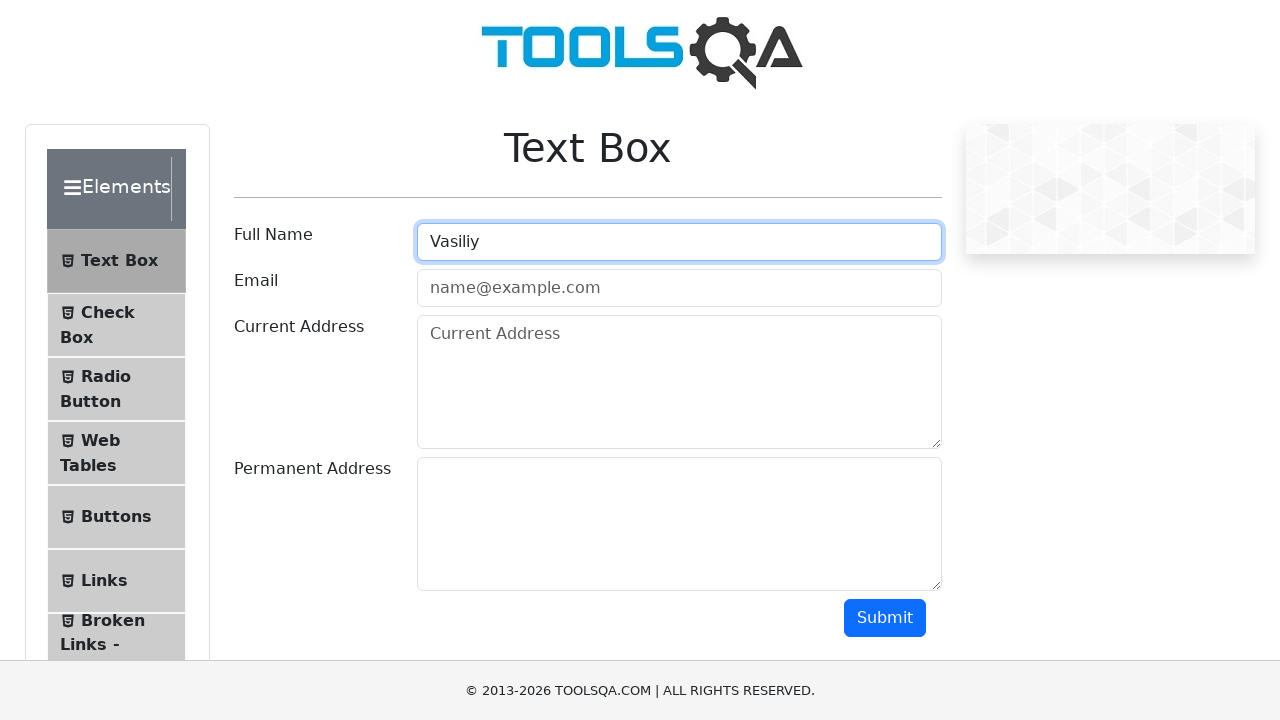